Demonstrates click-and-hold, move to target, then release mouse button

Starting URL: https://crossbrowsertesting.github.io/drag-and-drop

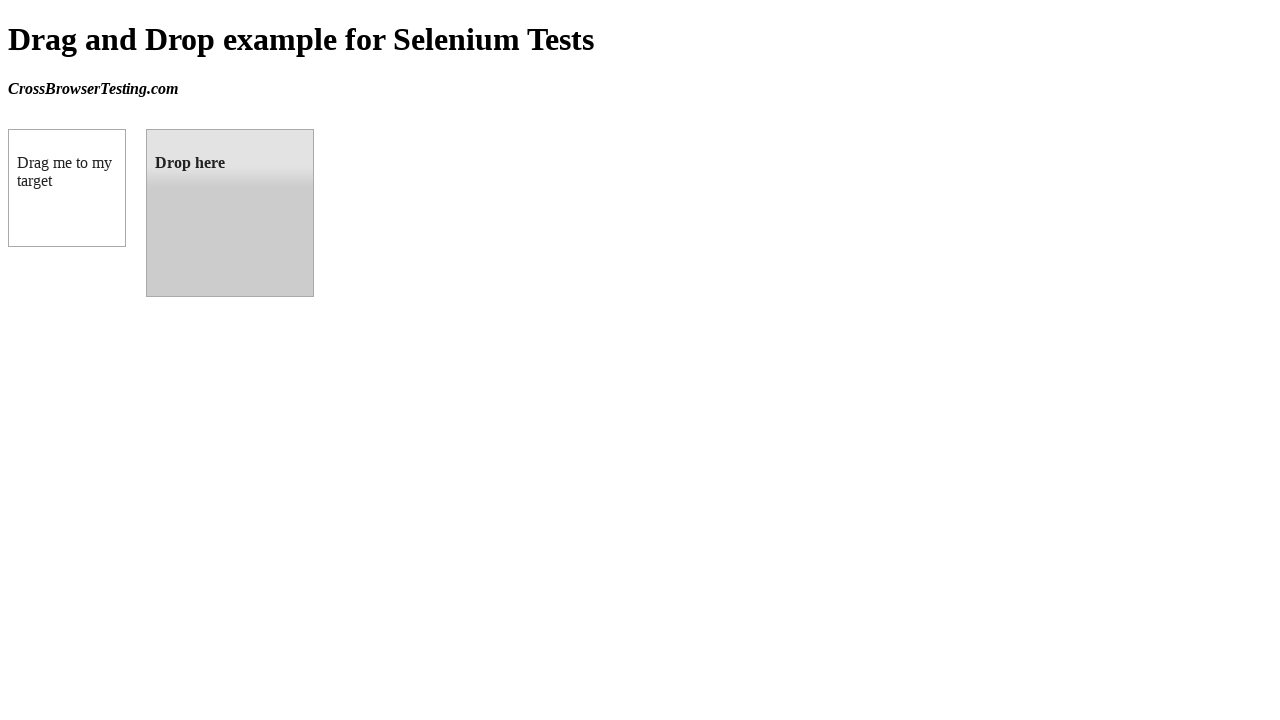

Located source draggable element
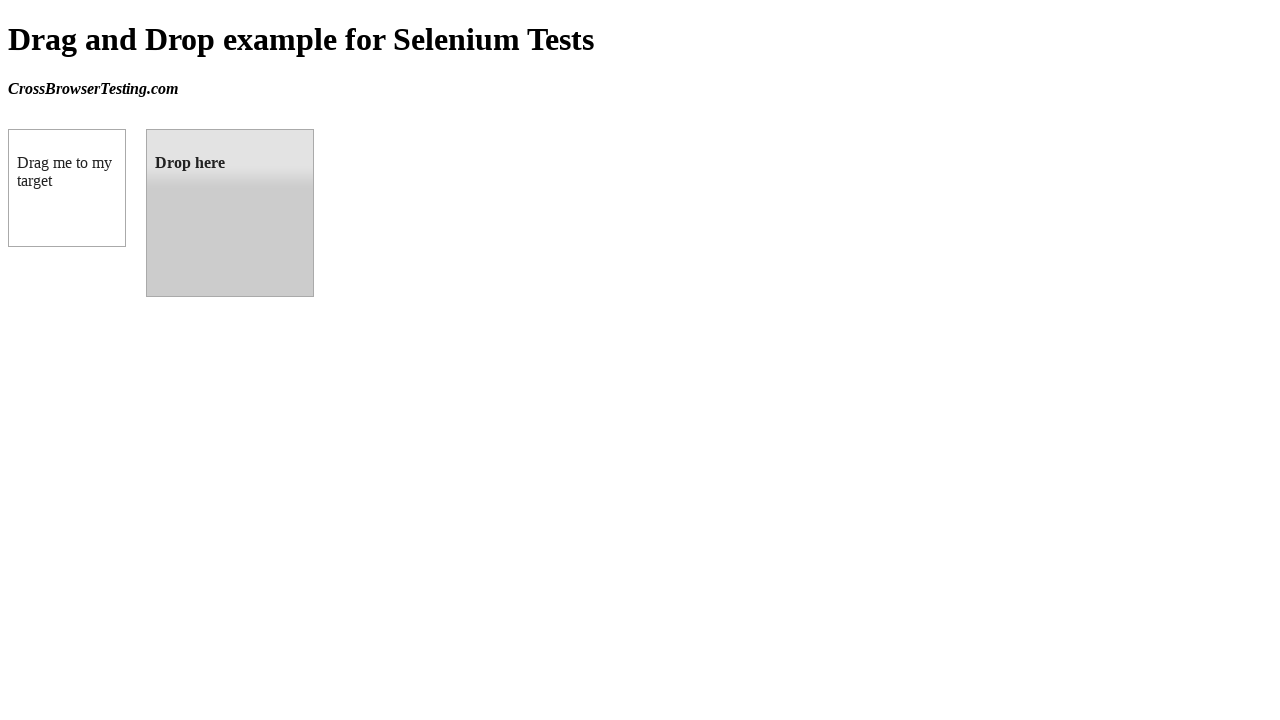

Located target droppable element
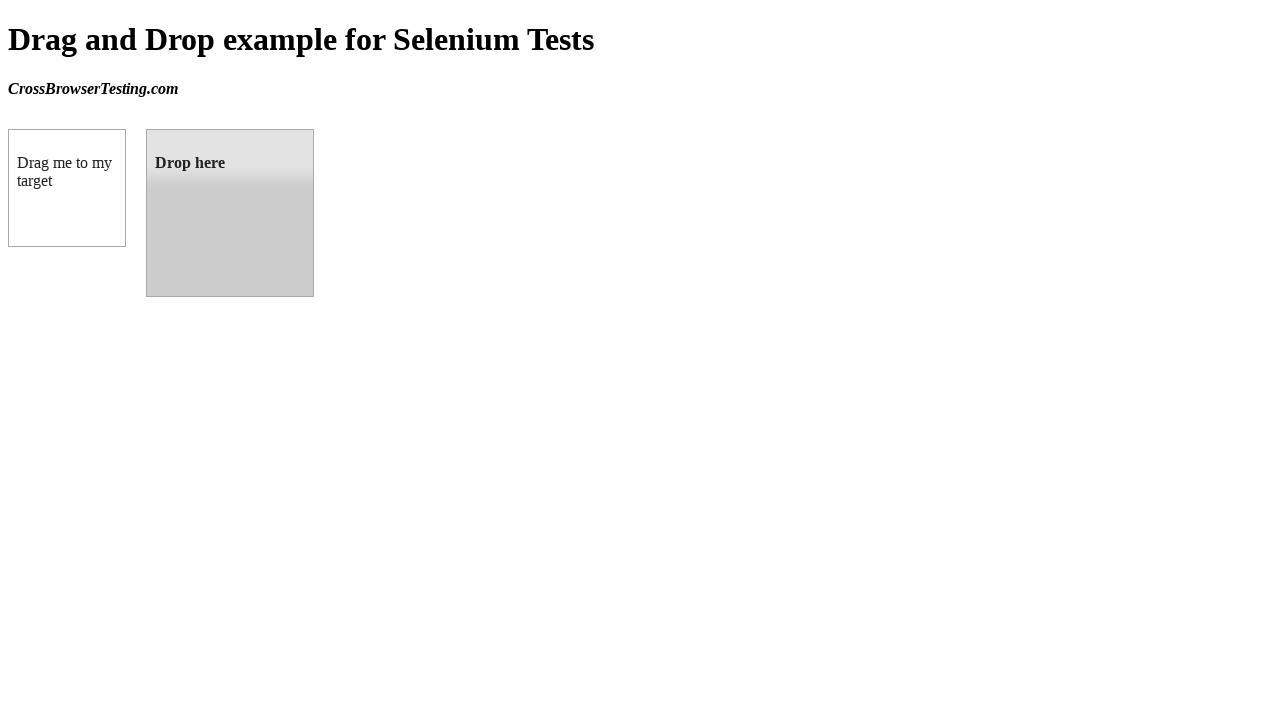

Retrieved bounding box for source element
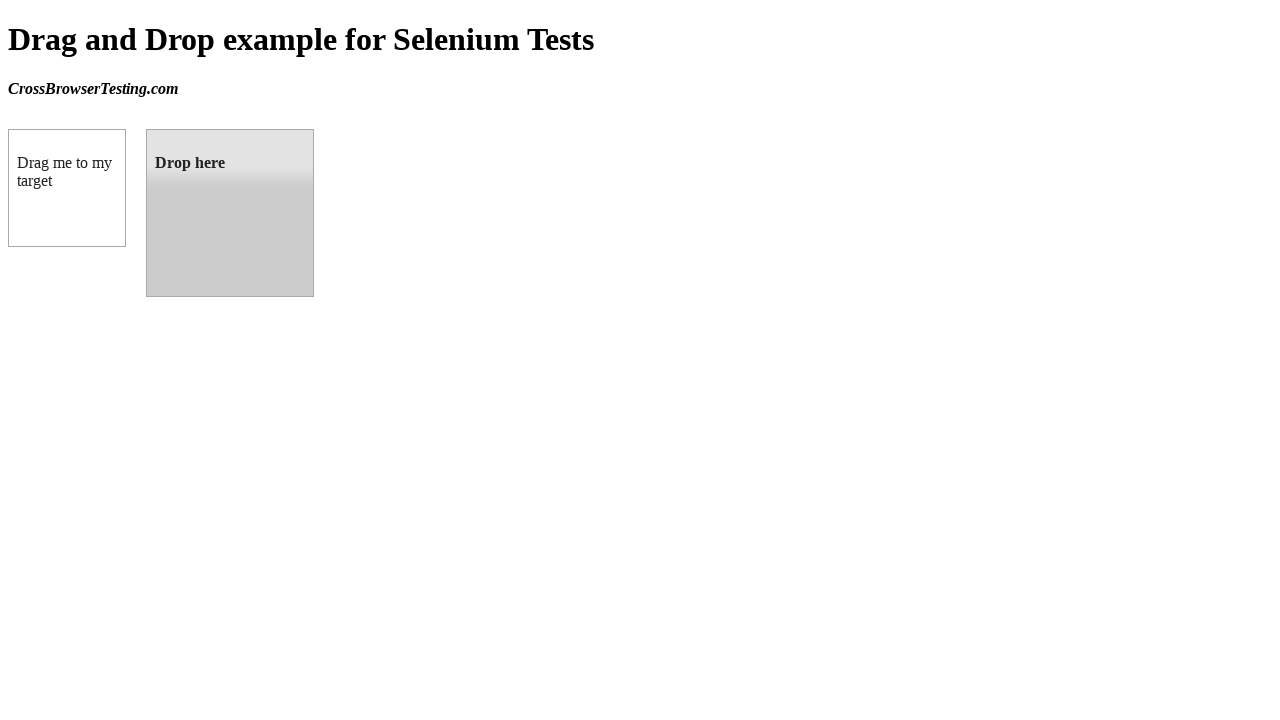

Retrieved bounding box for target element
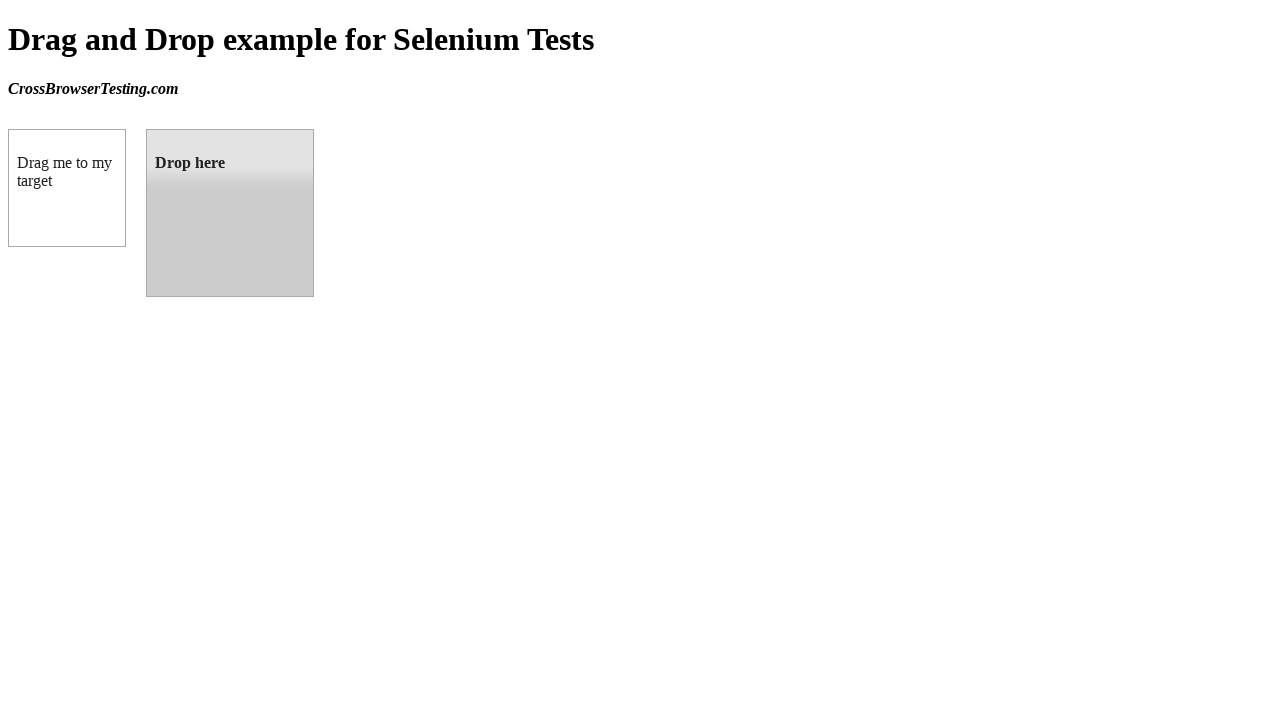

Moved mouse to center of source element at (67, 188)
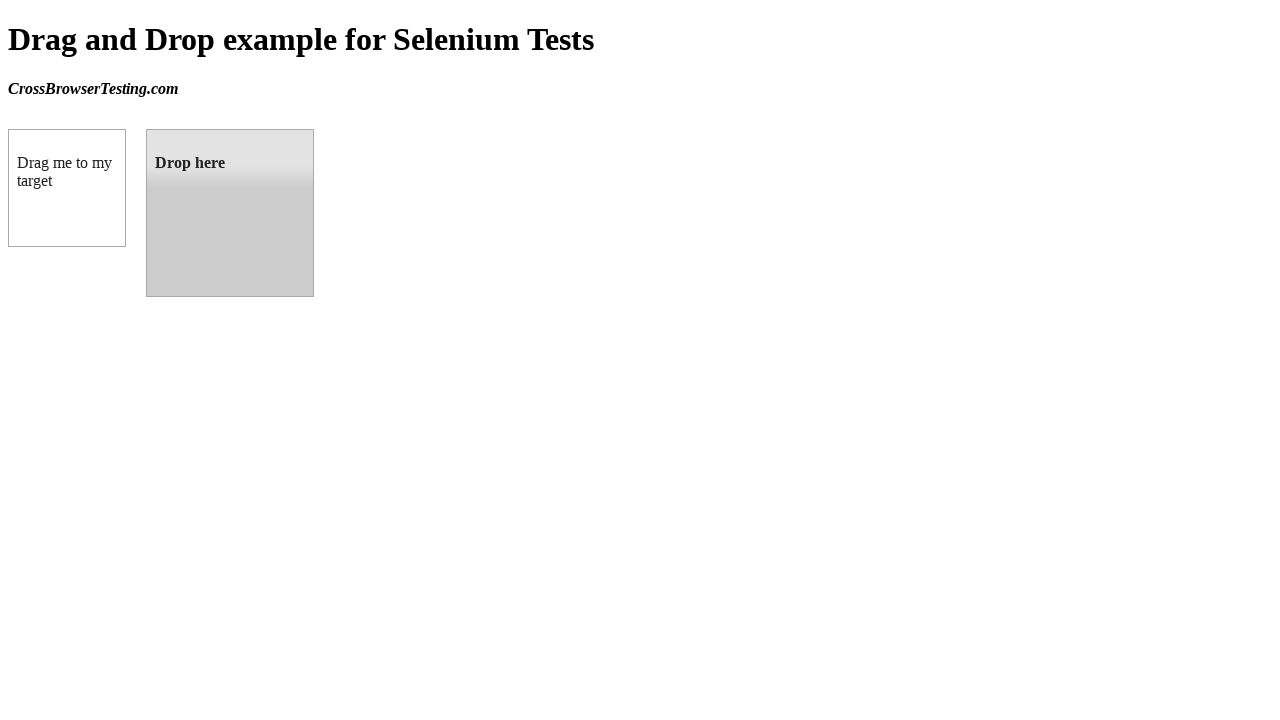

Pressed and held mouse button on source element at (67, 188)
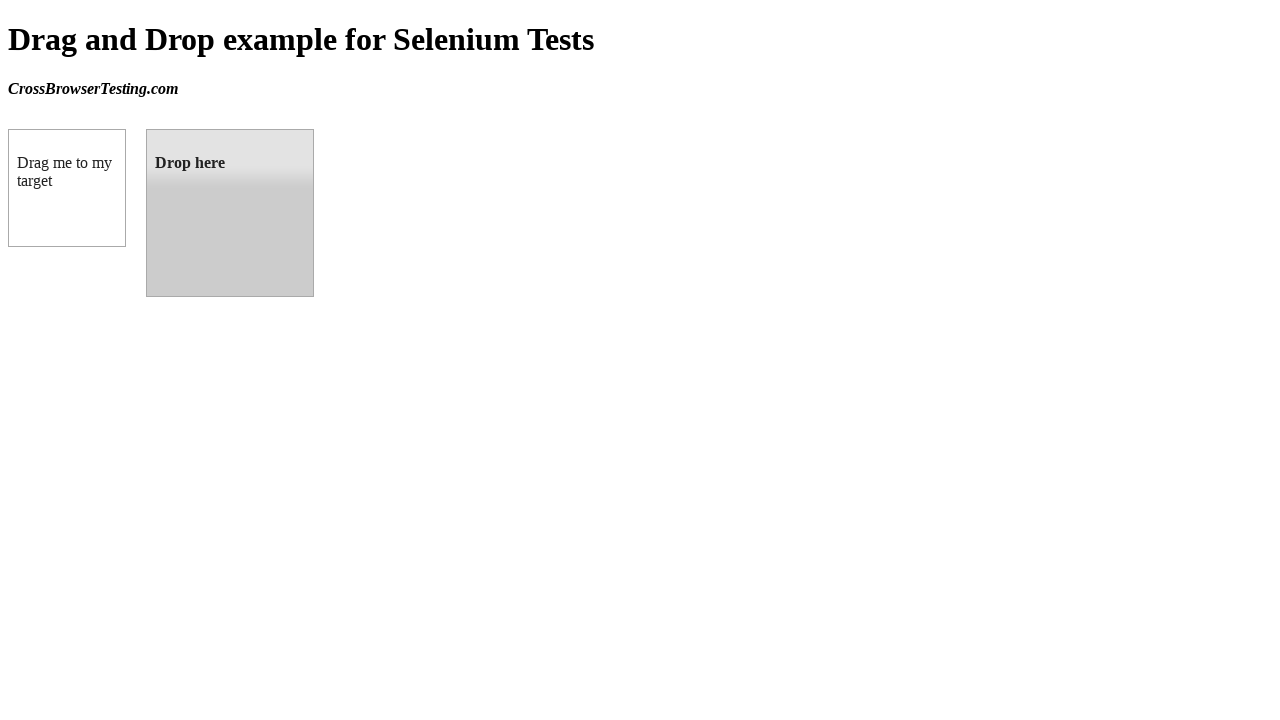

Moved mouse to center of target element while holding button at (230, 213)
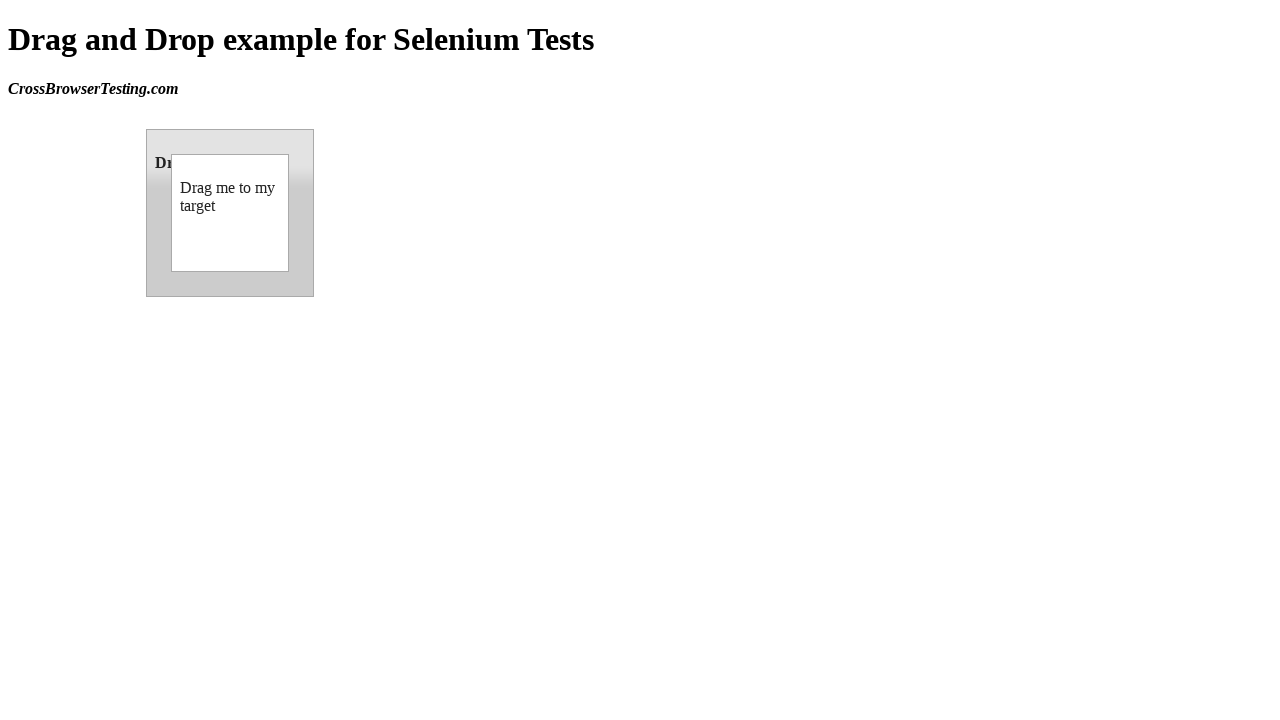

Released mouse button to complete drag and drop at (230, 213)
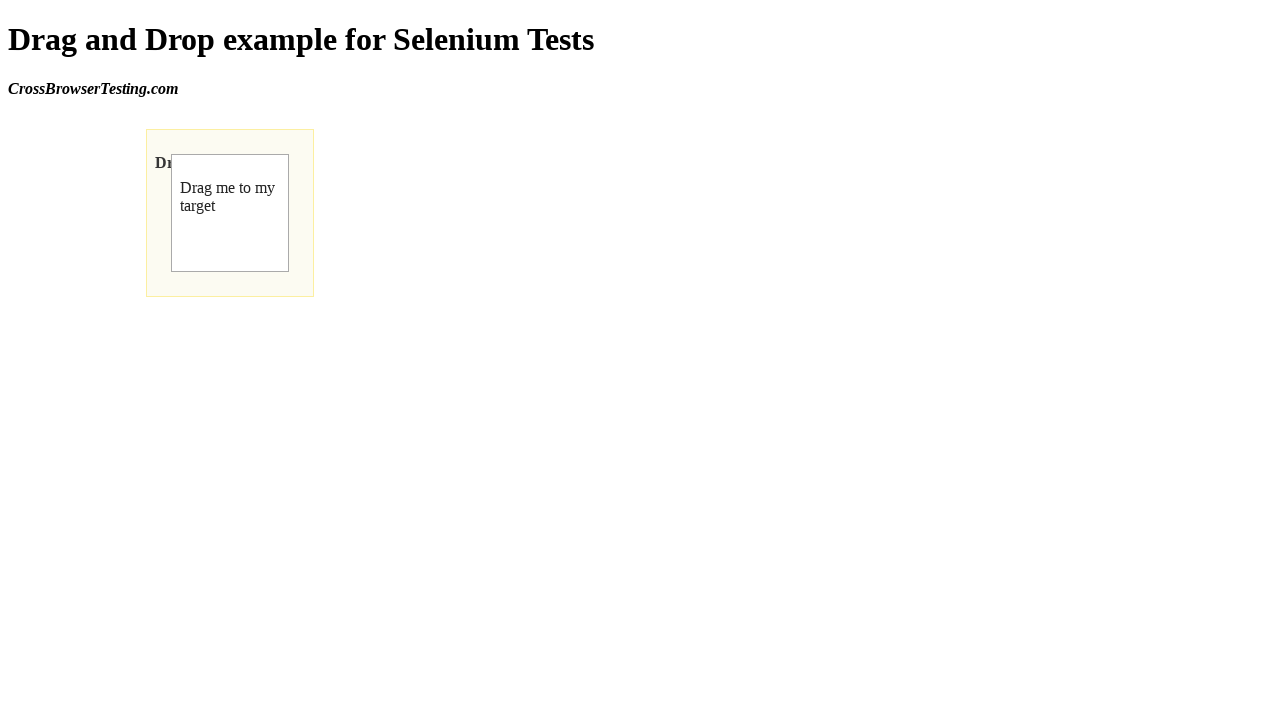

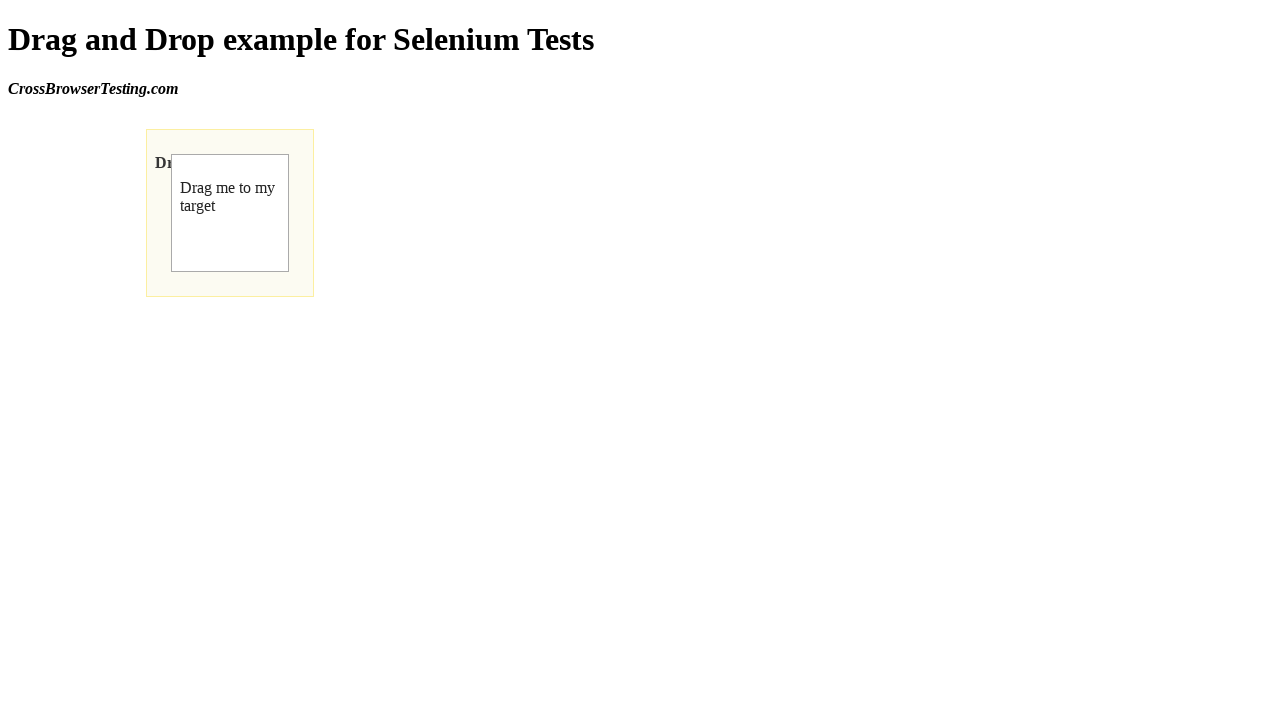